Tests dropdown selection functionality by selecting an option from a dropdown list

Starting URL: https://the-internet.herokuapp.com/dropdown

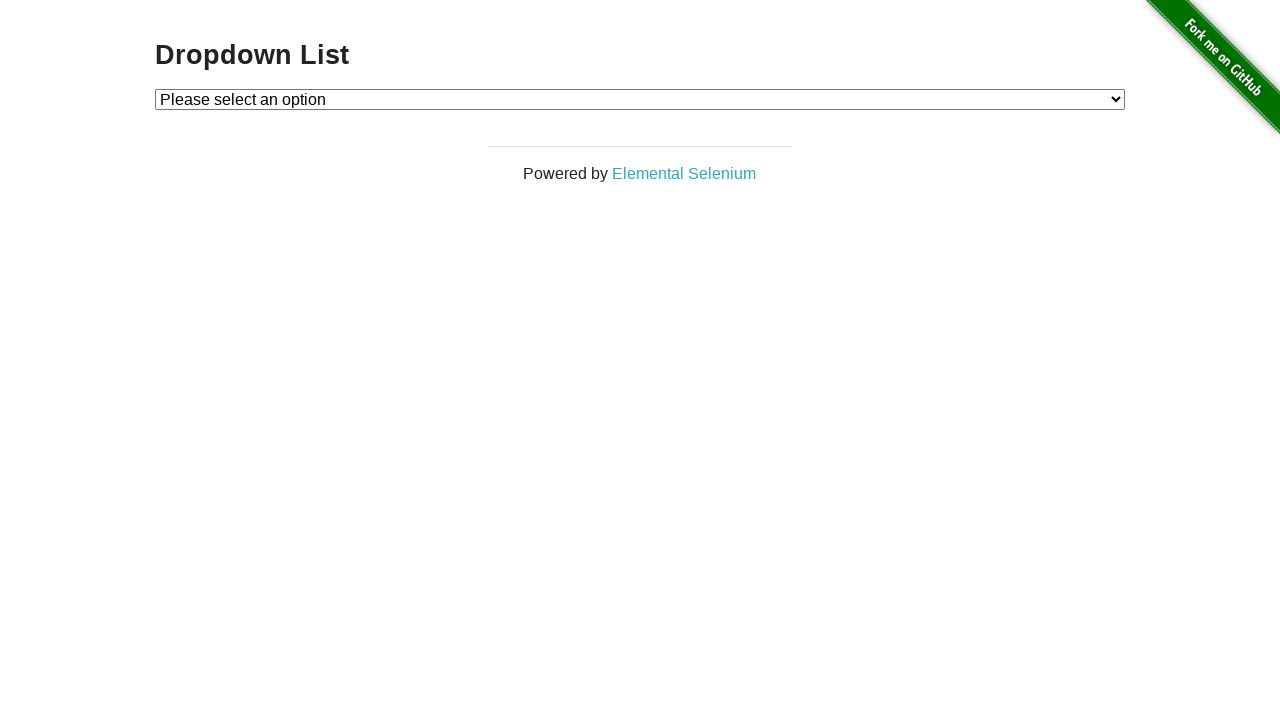

Navigated to dropdown demo page
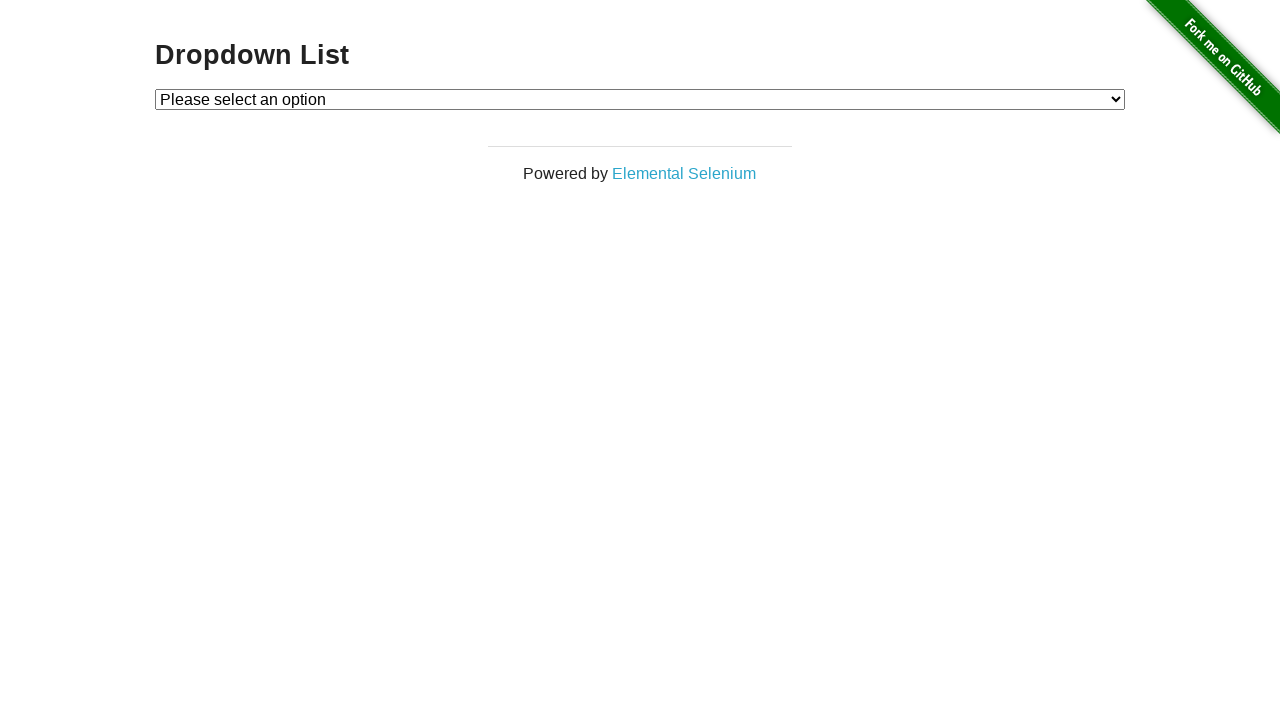

Selected 'Option 1' from dropdown menu on #dropdown
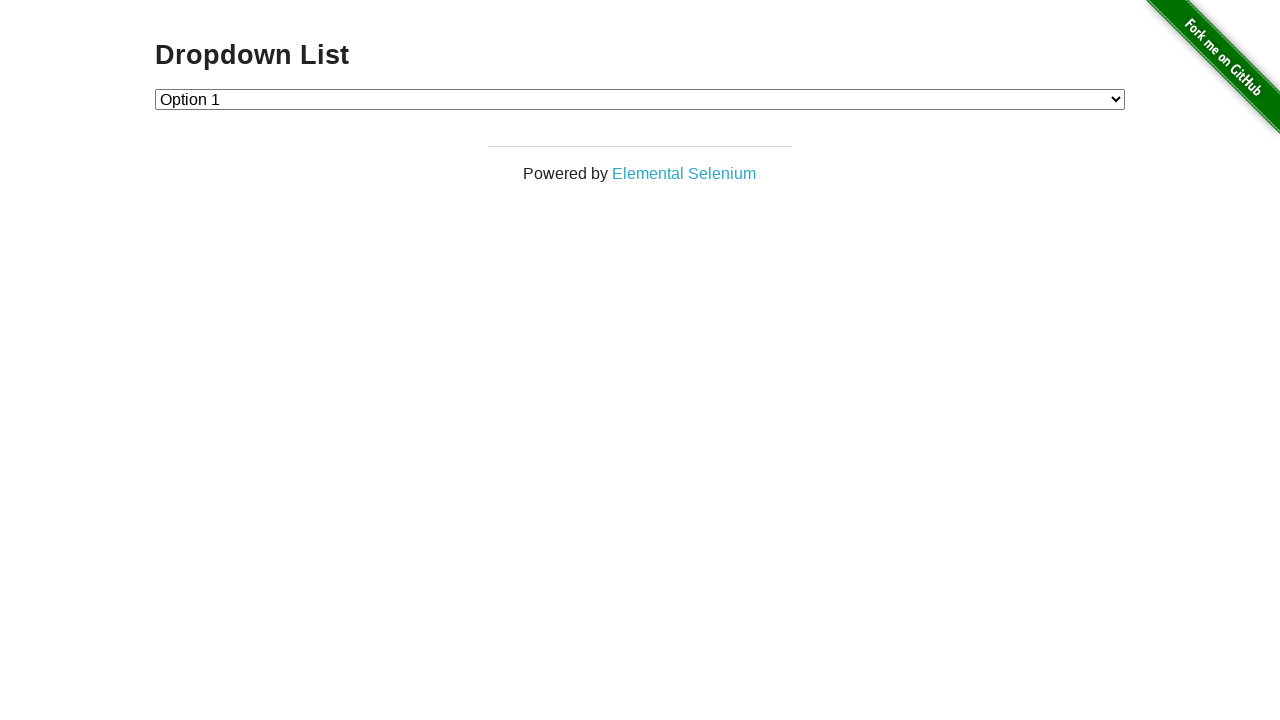

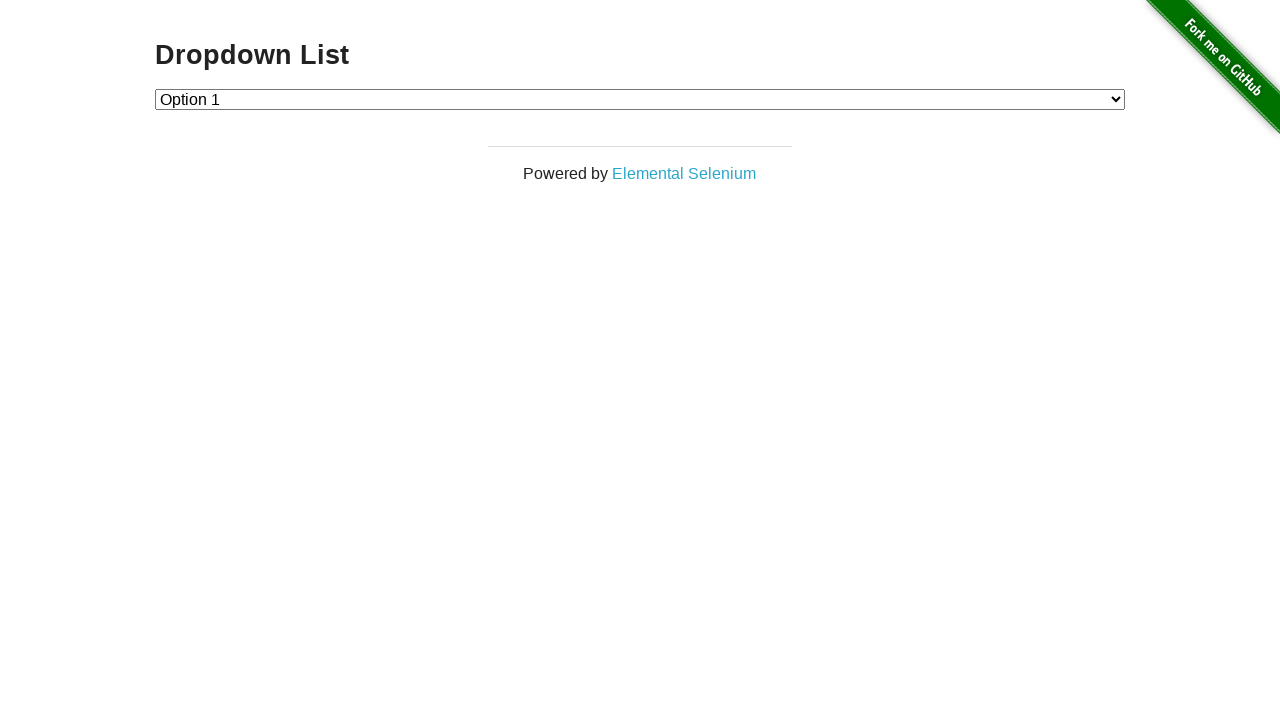